Tests nested frames navigation by clicking on "Nested Frames" link, switching between parent and child frames (top, left, middle), and verifying frame content is accessible.

Starting URL: https://the-internet.herokuapp.com/frames

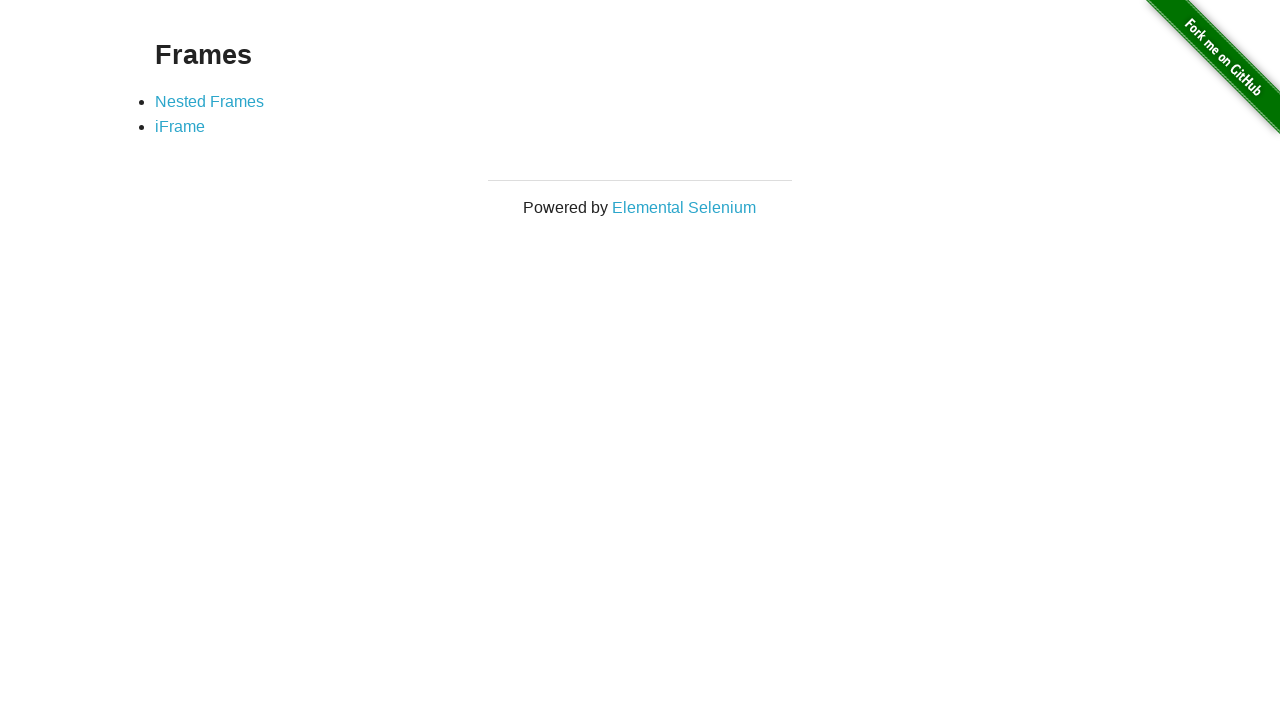

Clicked on 'Nested Frames' link at (210, 101) on text=Nested Frames
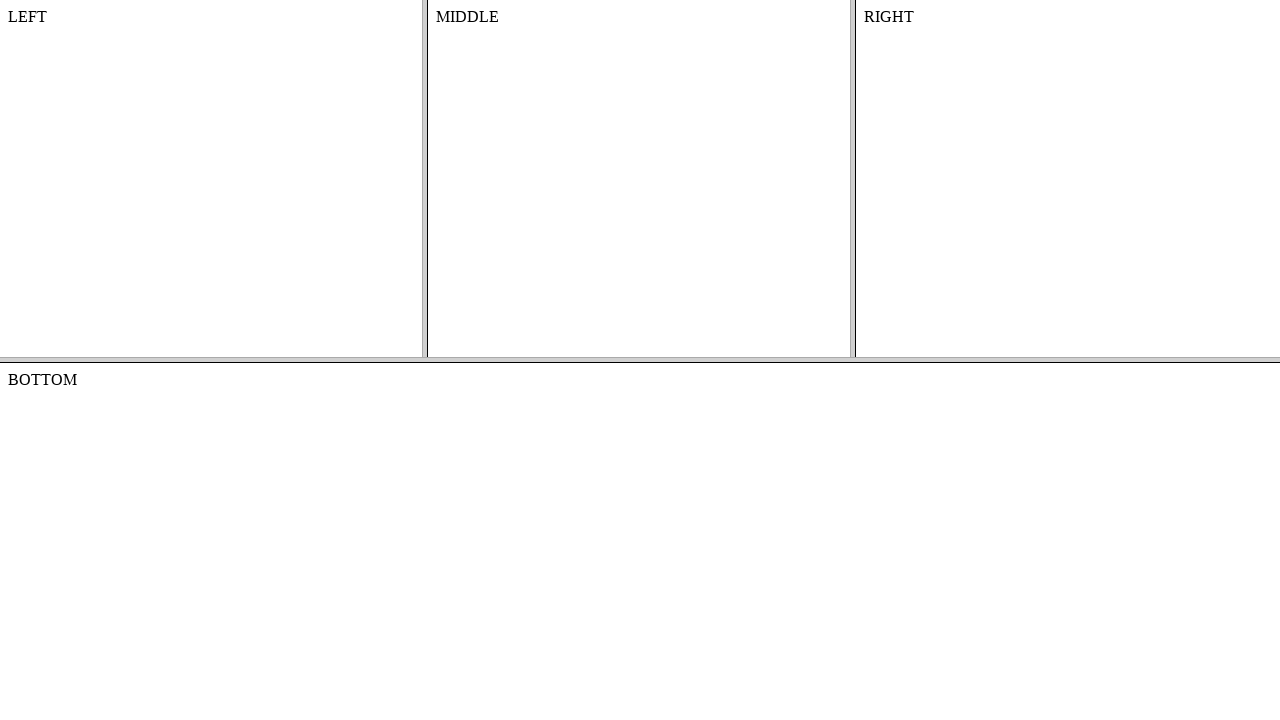

Frameset loaded with frame-top element present
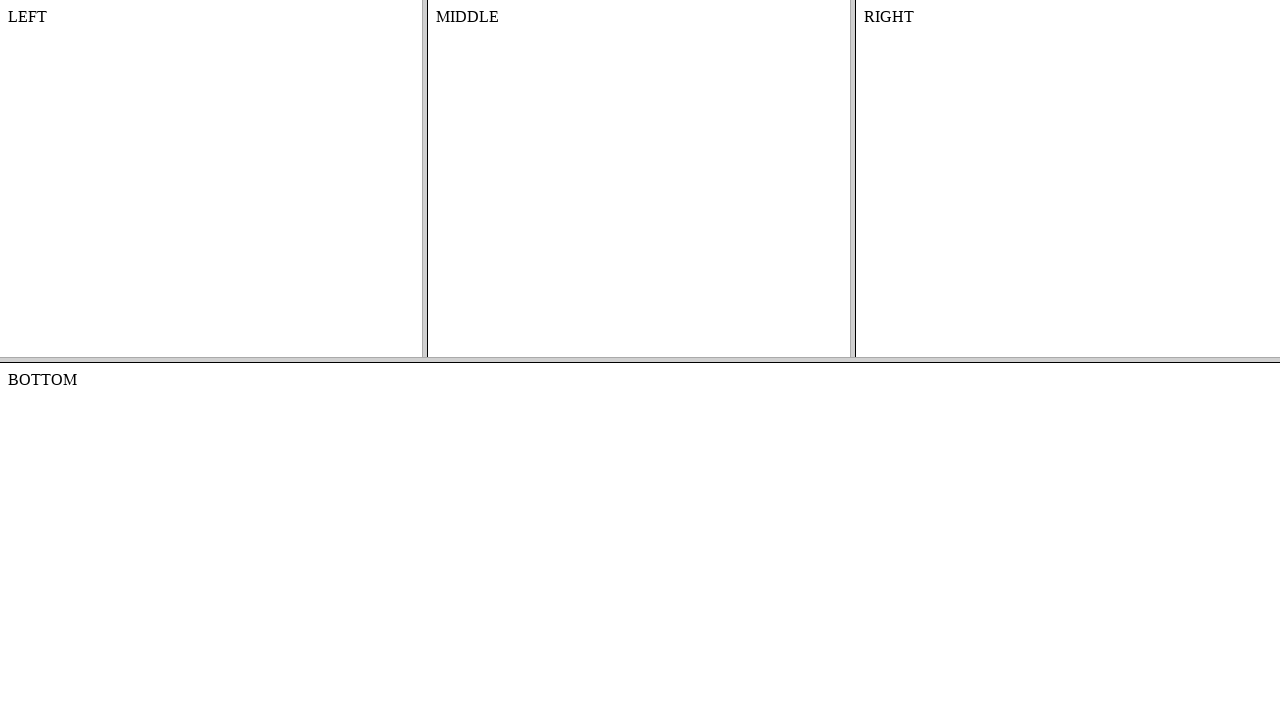

Switched to top frame
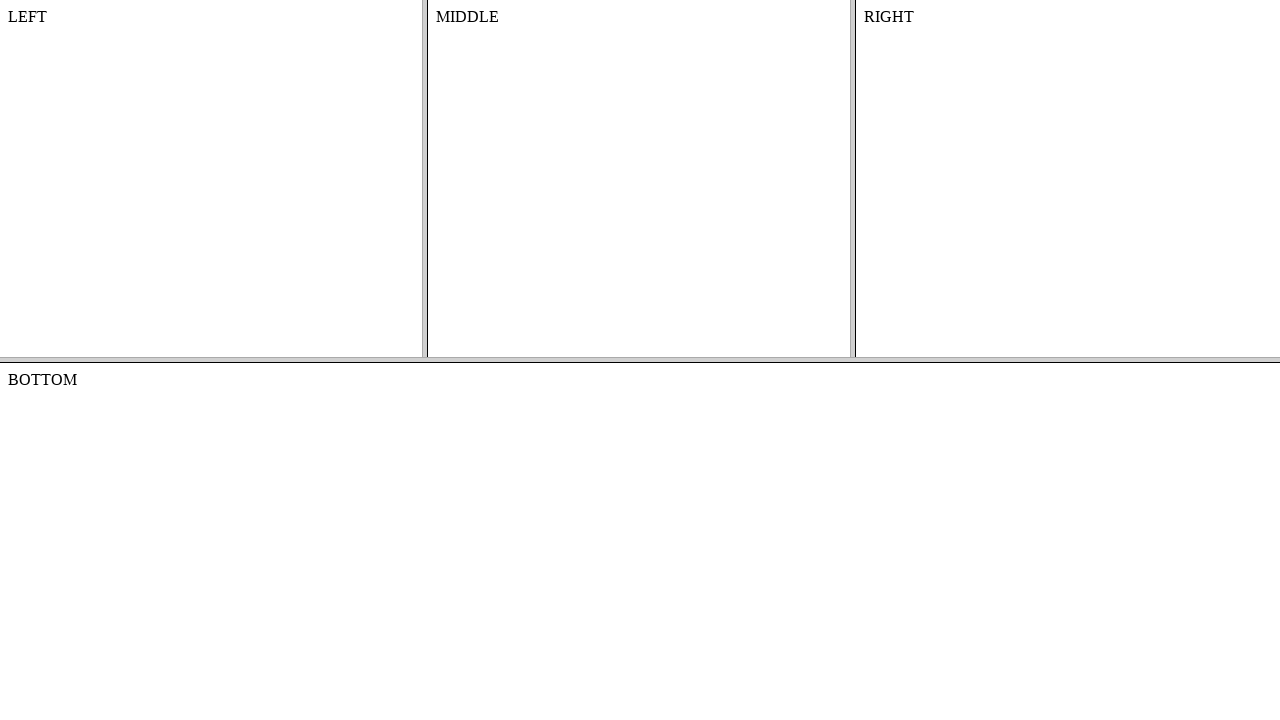

Located left frame within top frame
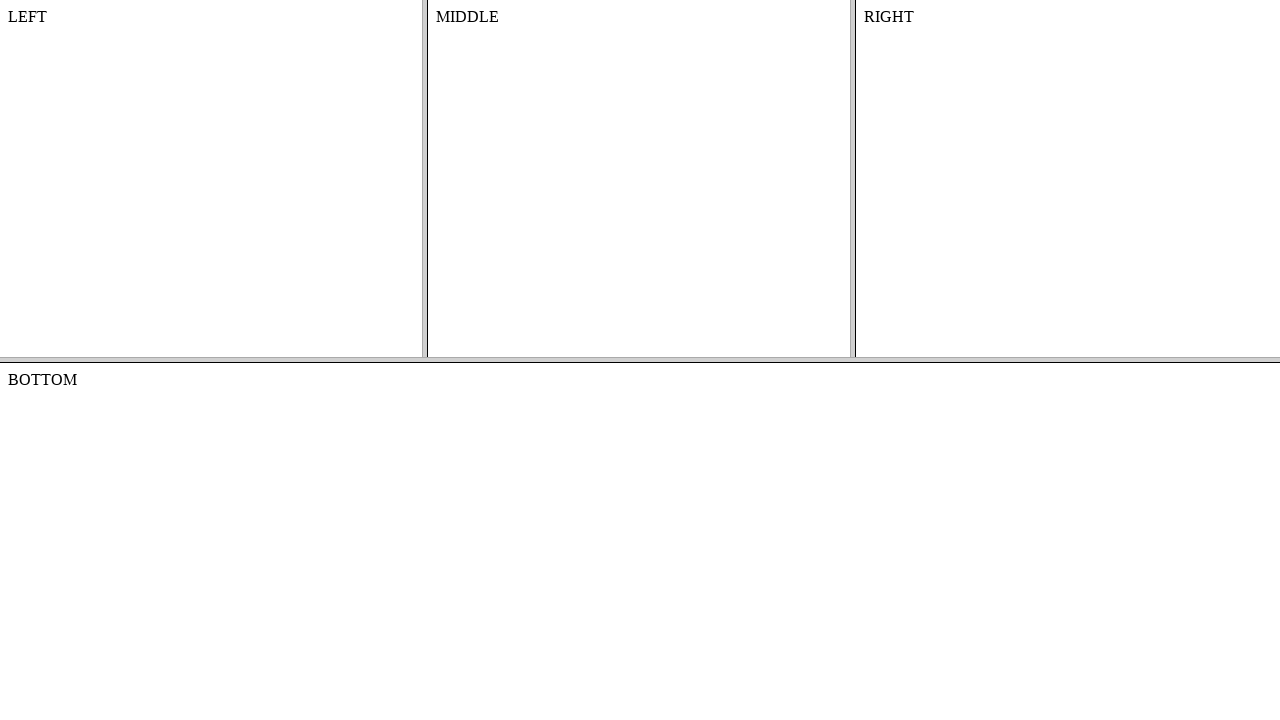

Retrieved text content from left frame: '
    LEFT
    

'
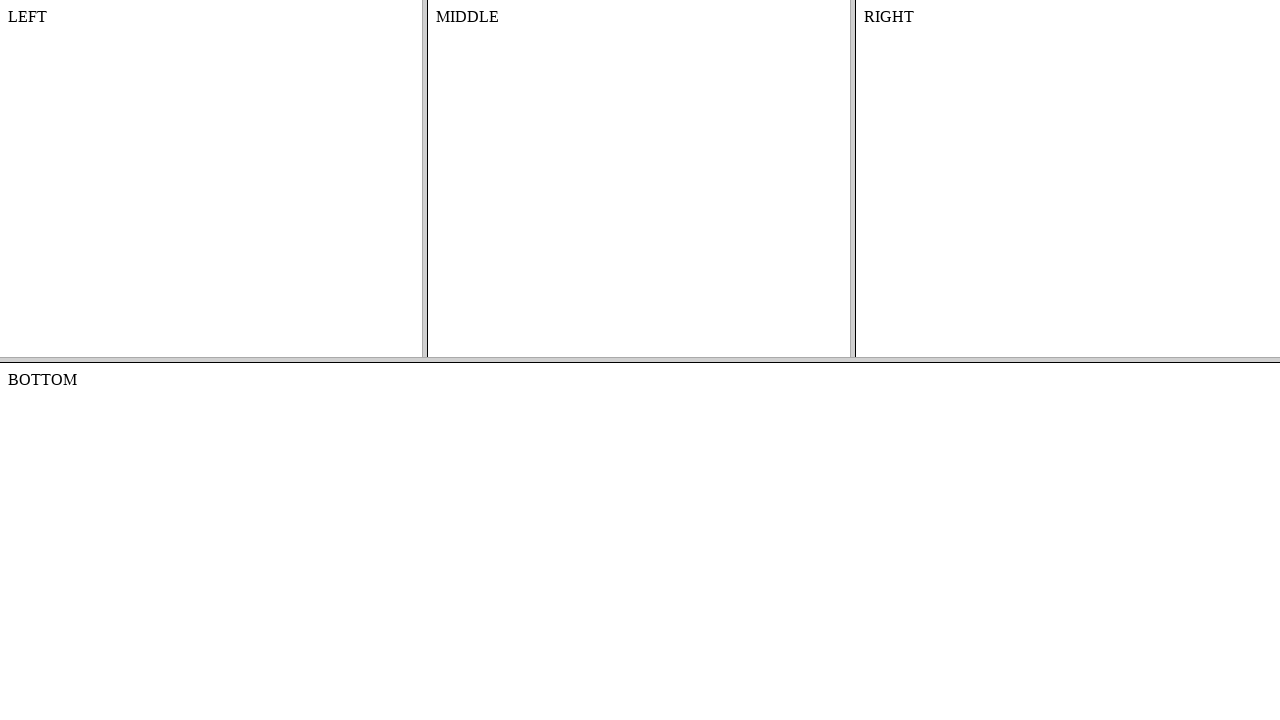

Located middle frame within top frame
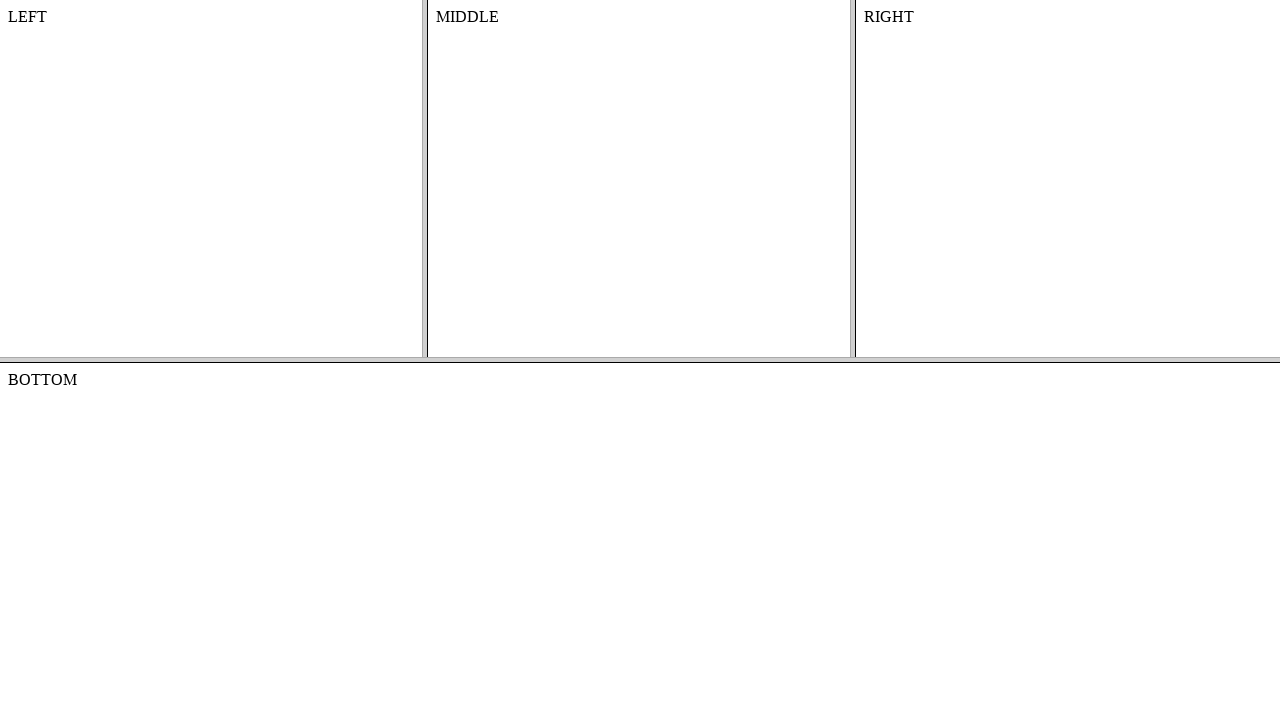

Retrieved text content from middle frame: 'MIDDLE'
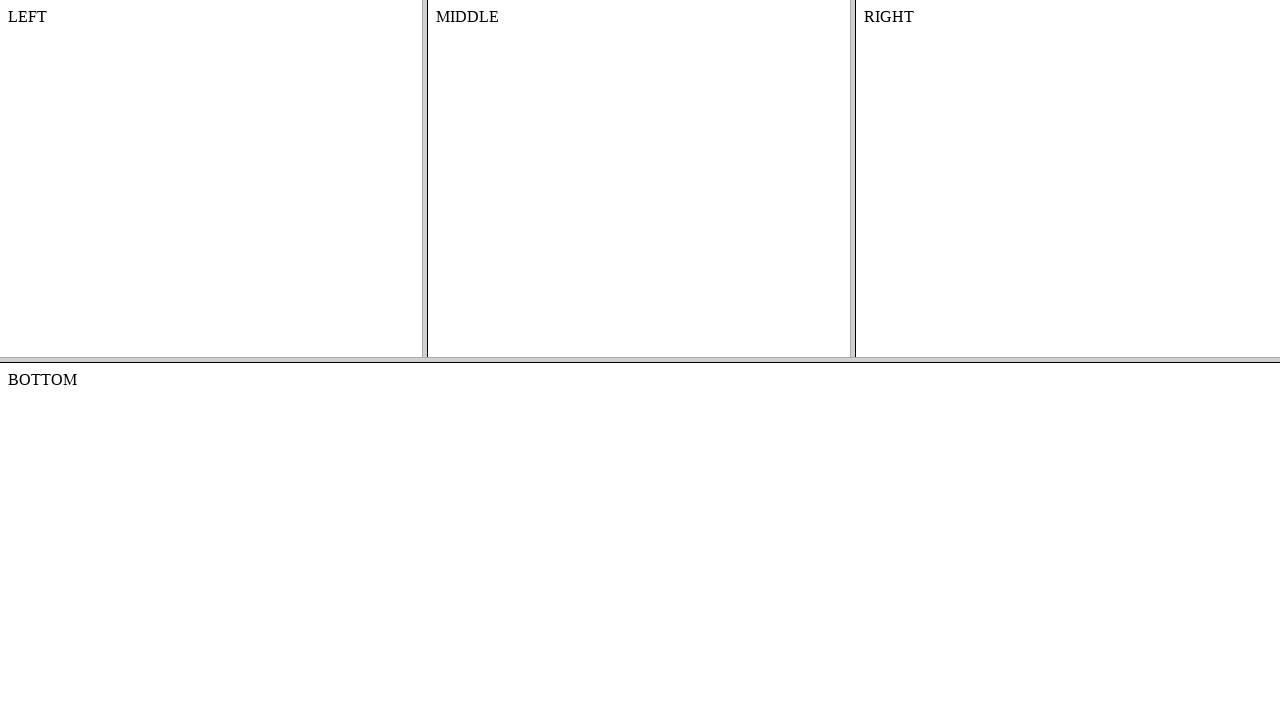

Located right frame within top frame
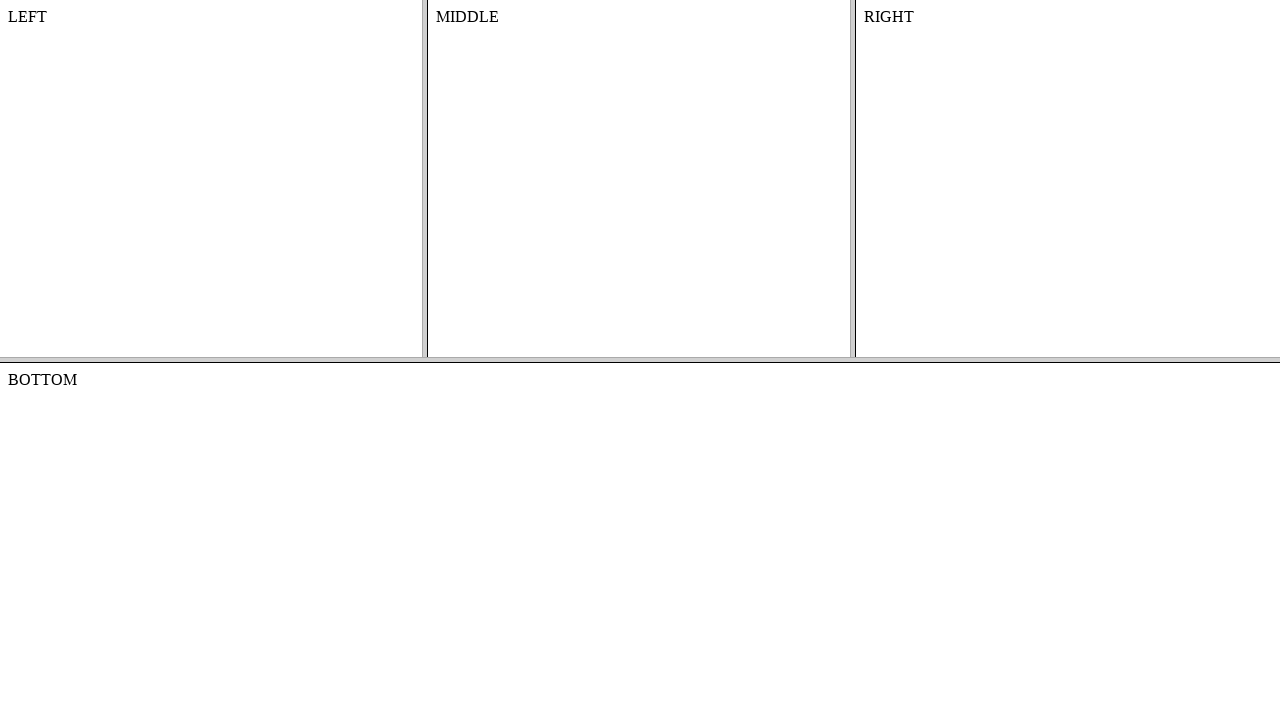

Retrieved text content from right frame: '
    RIGHT
    

'
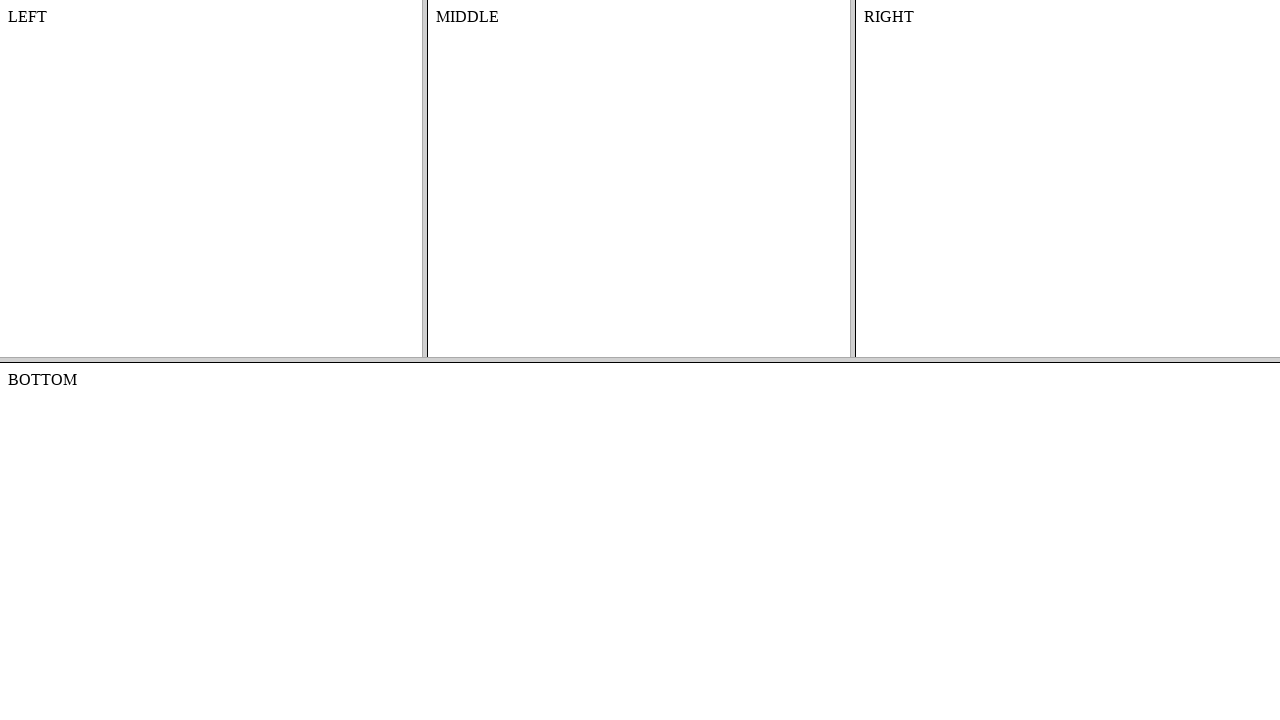

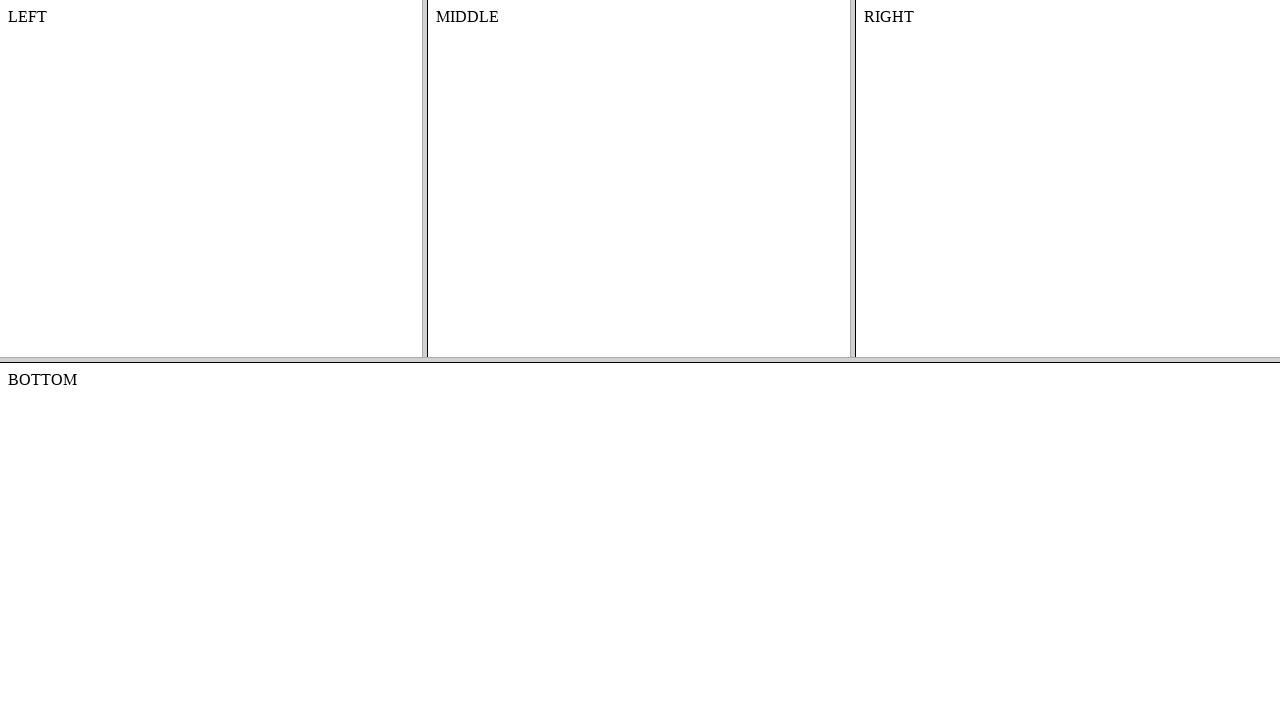